Navigates to nested frames example page and accesses content within the middle frame of the top frame

Starting URL: http://the-internet.herokuapp.com/

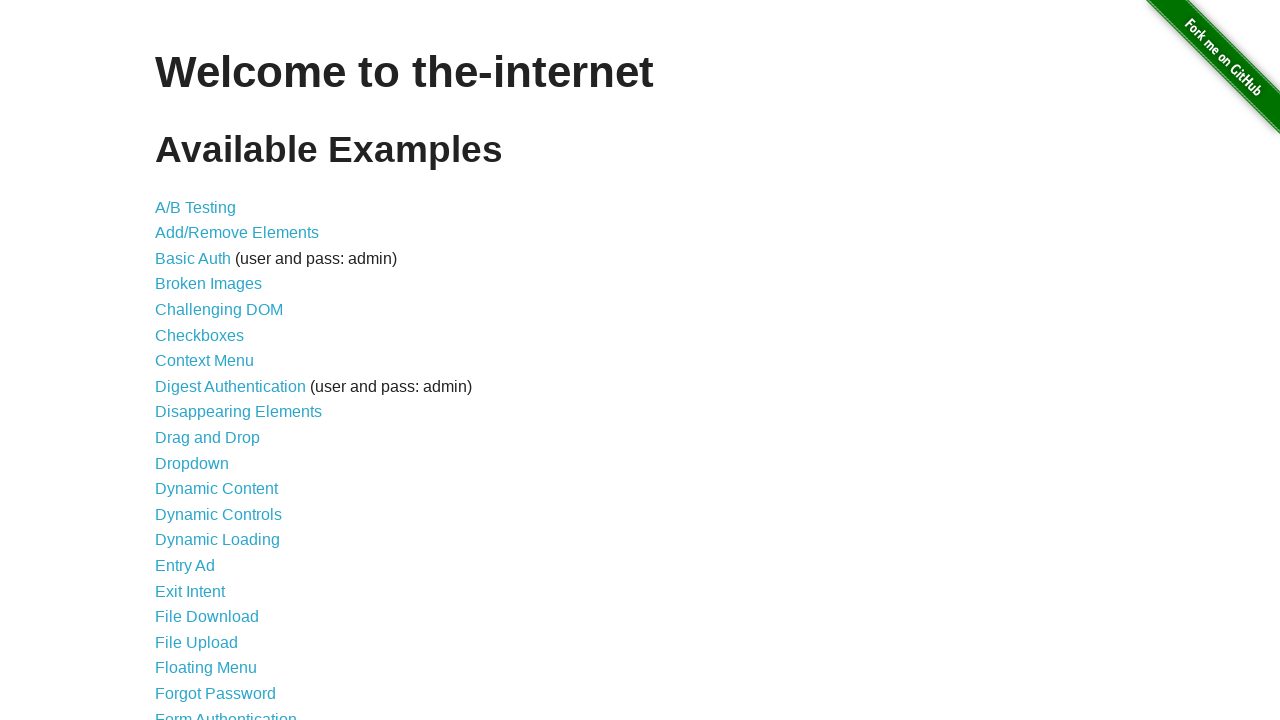

Clicked on Nested Frames link at (210, 395) on text=Nested Frames
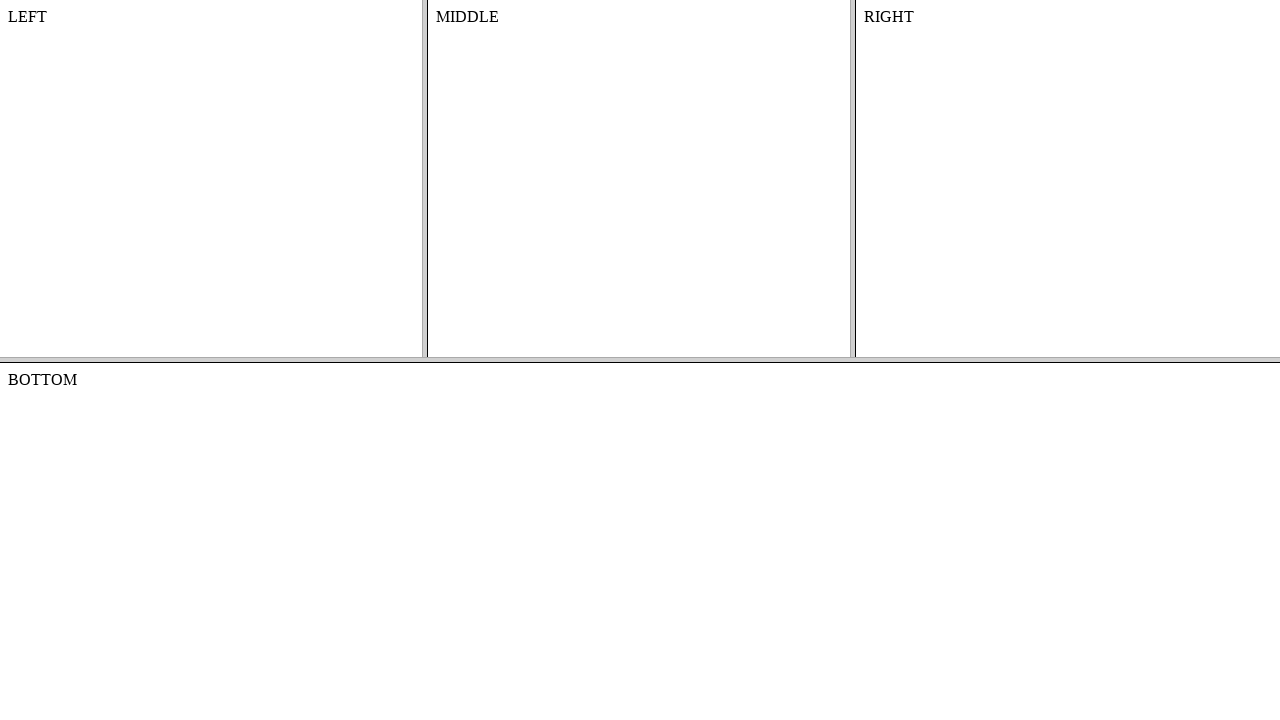

Located the top frame
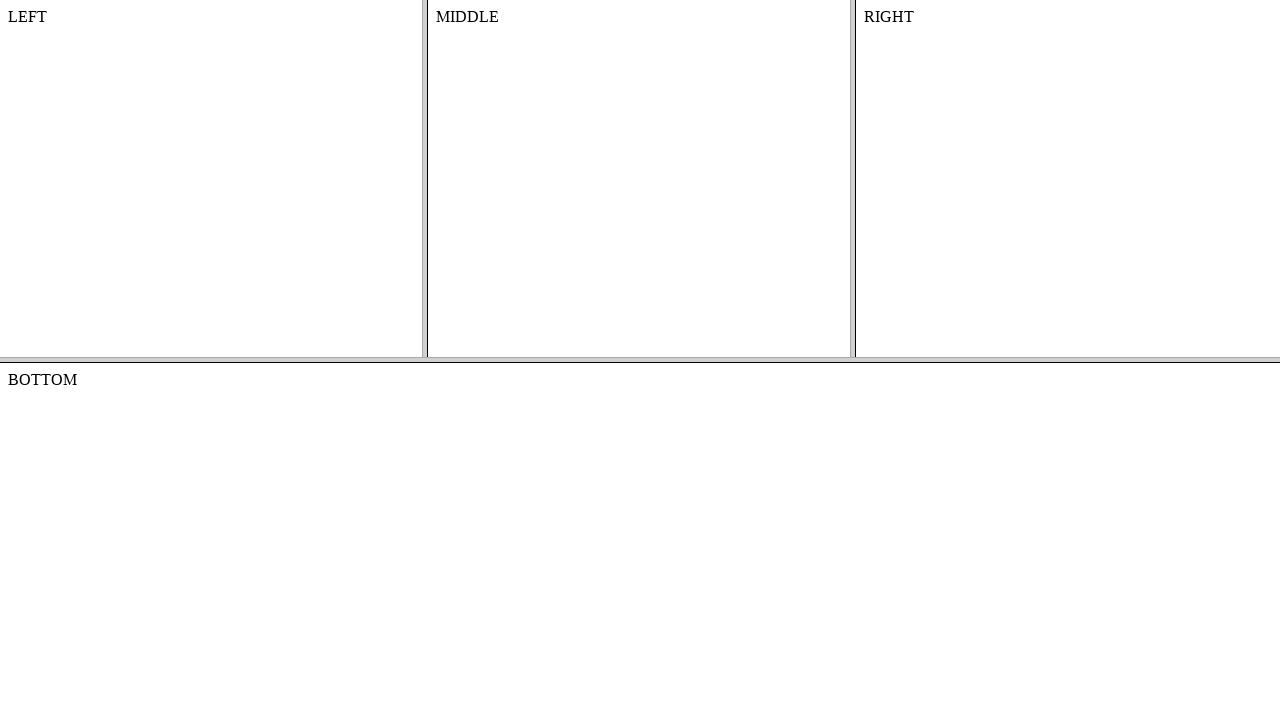

Located the middle frame within the top frame
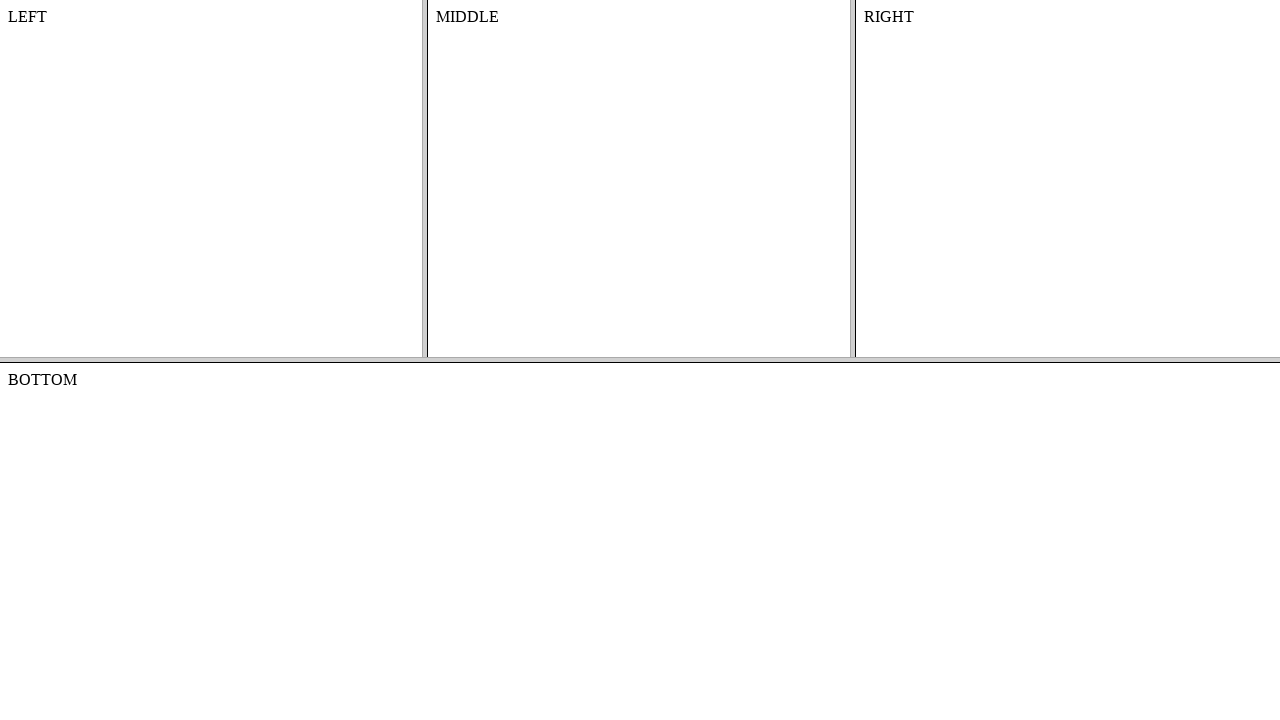

Retrieved text content from middle frame: MIDDLE
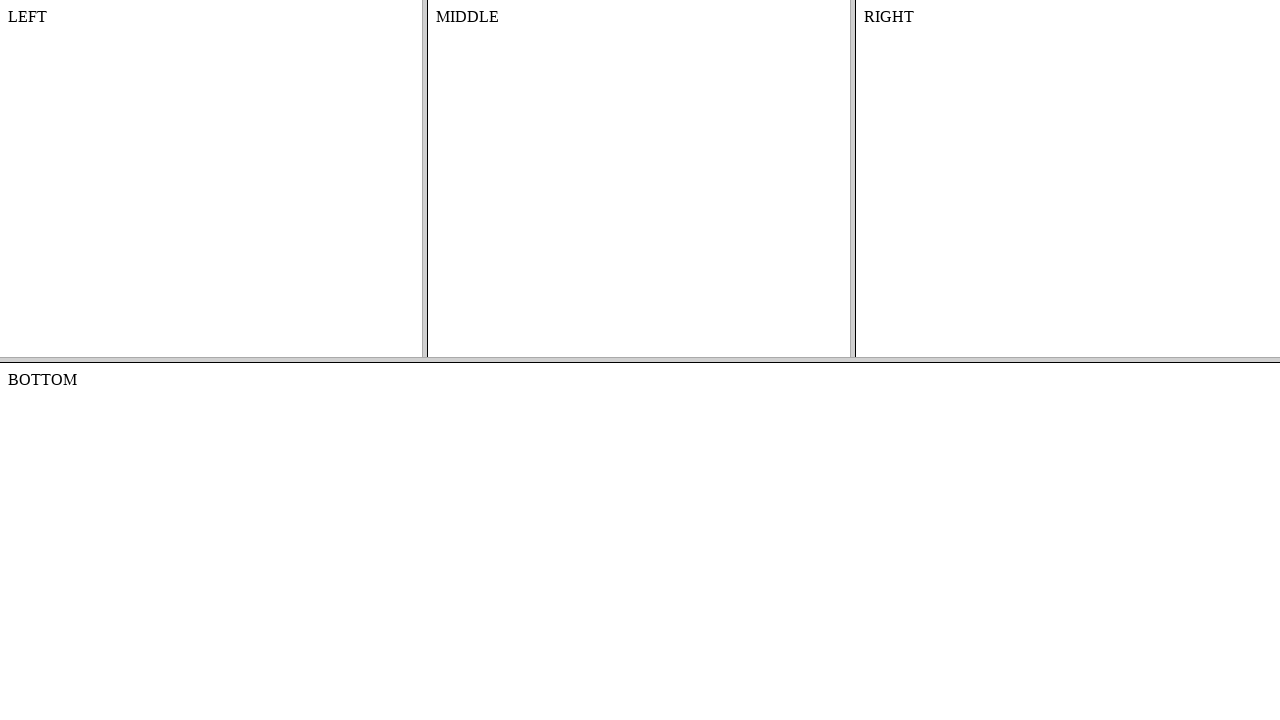

Printed content text to console
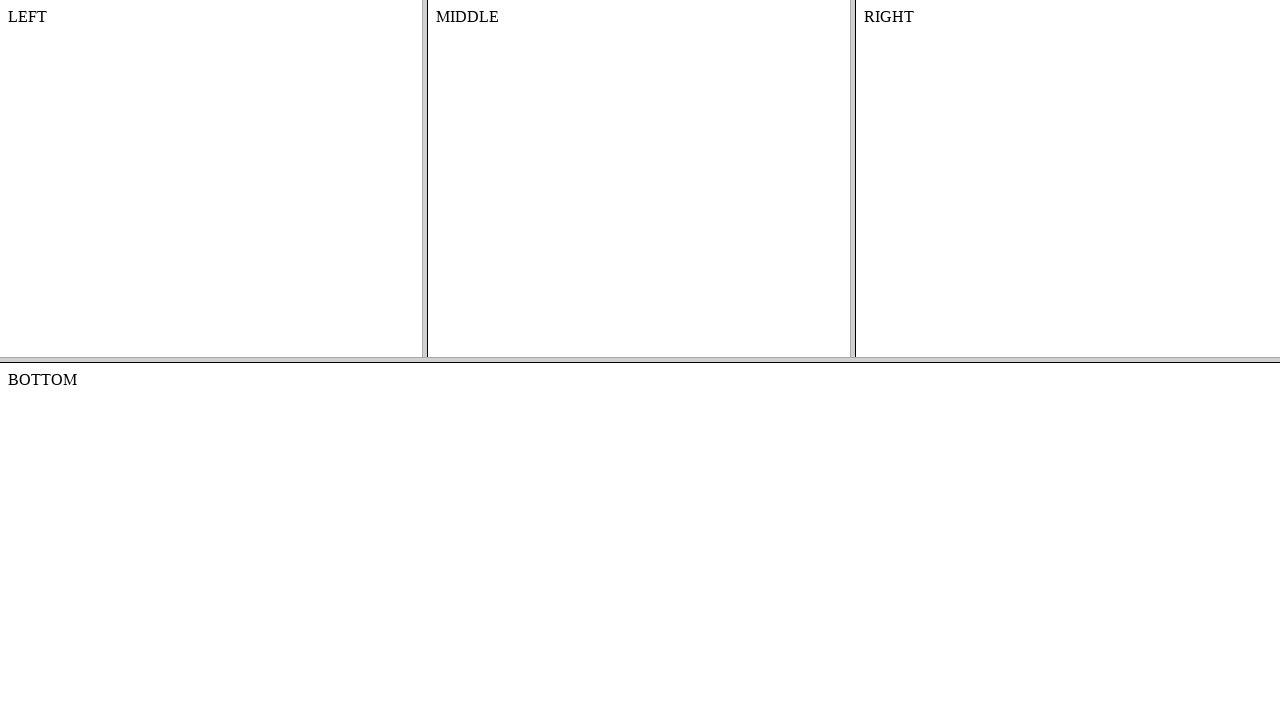

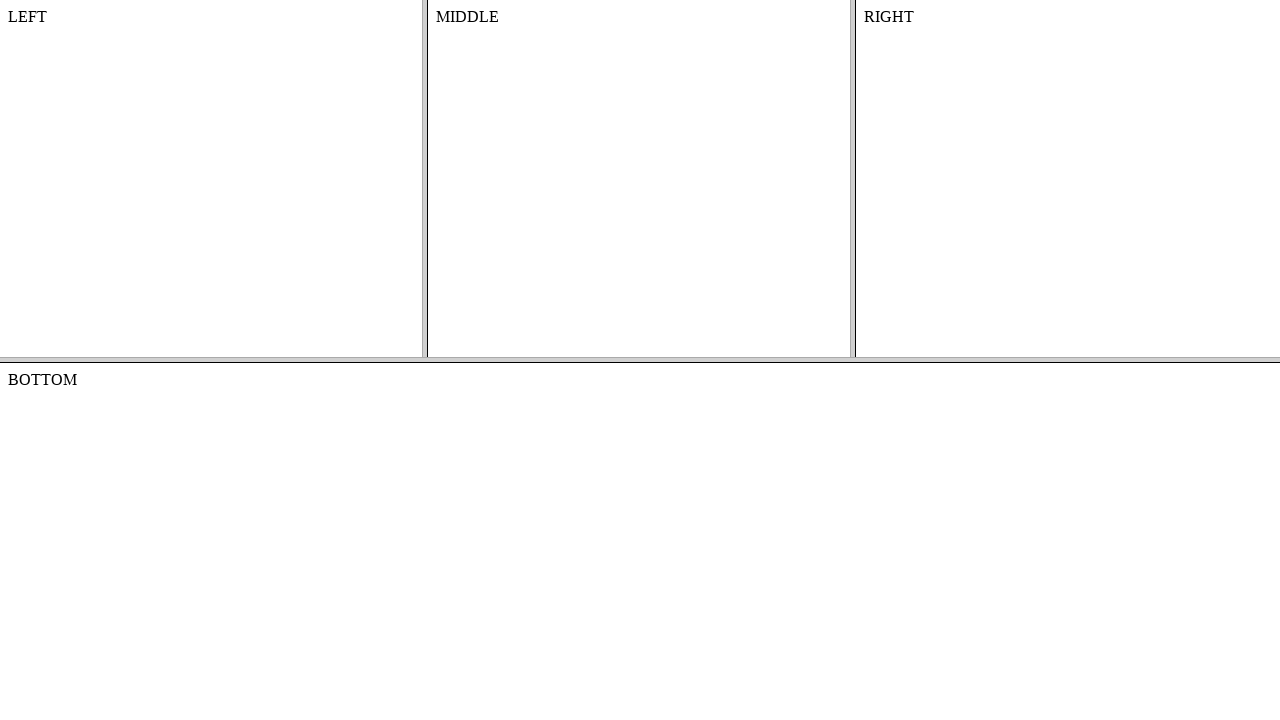